Navigates to the OrangeHRM demo login page and waits for it to load, verifying the page is accessible.

Starting URL: https://opensource-demo.orangehrmlive.com/web/index.php/auth/login

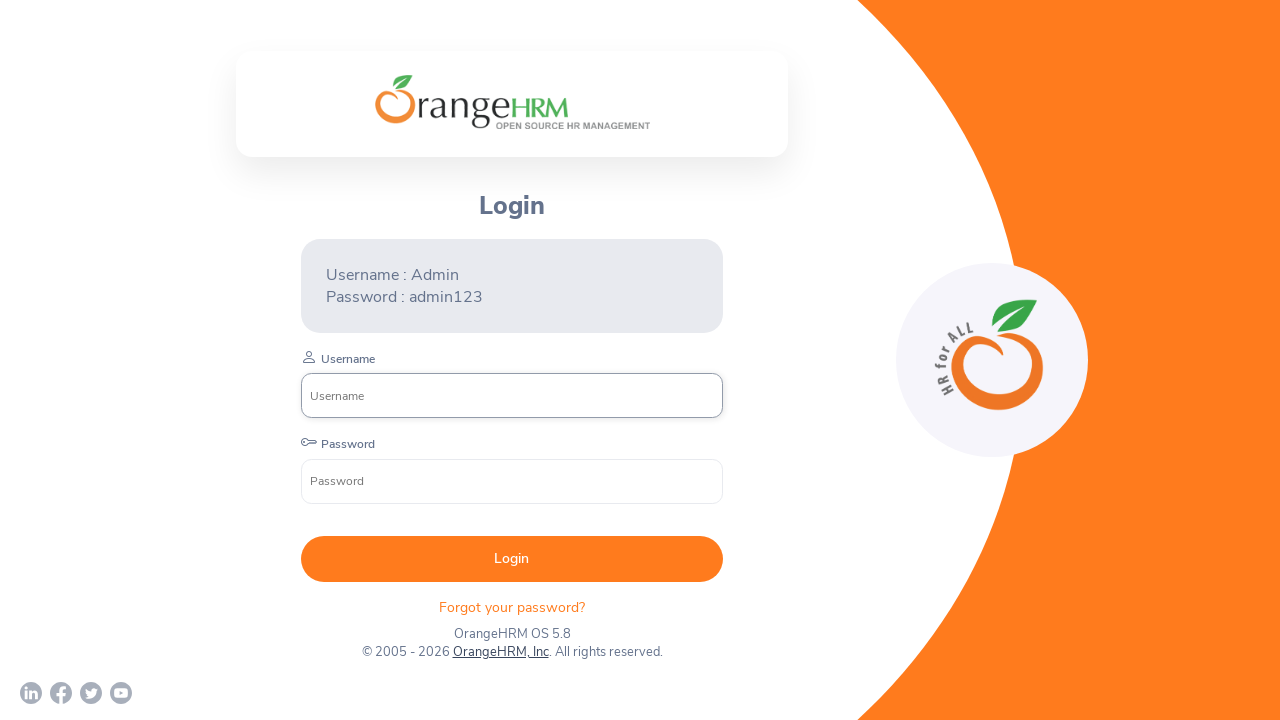

Waited for page DOM content to be fully loaded
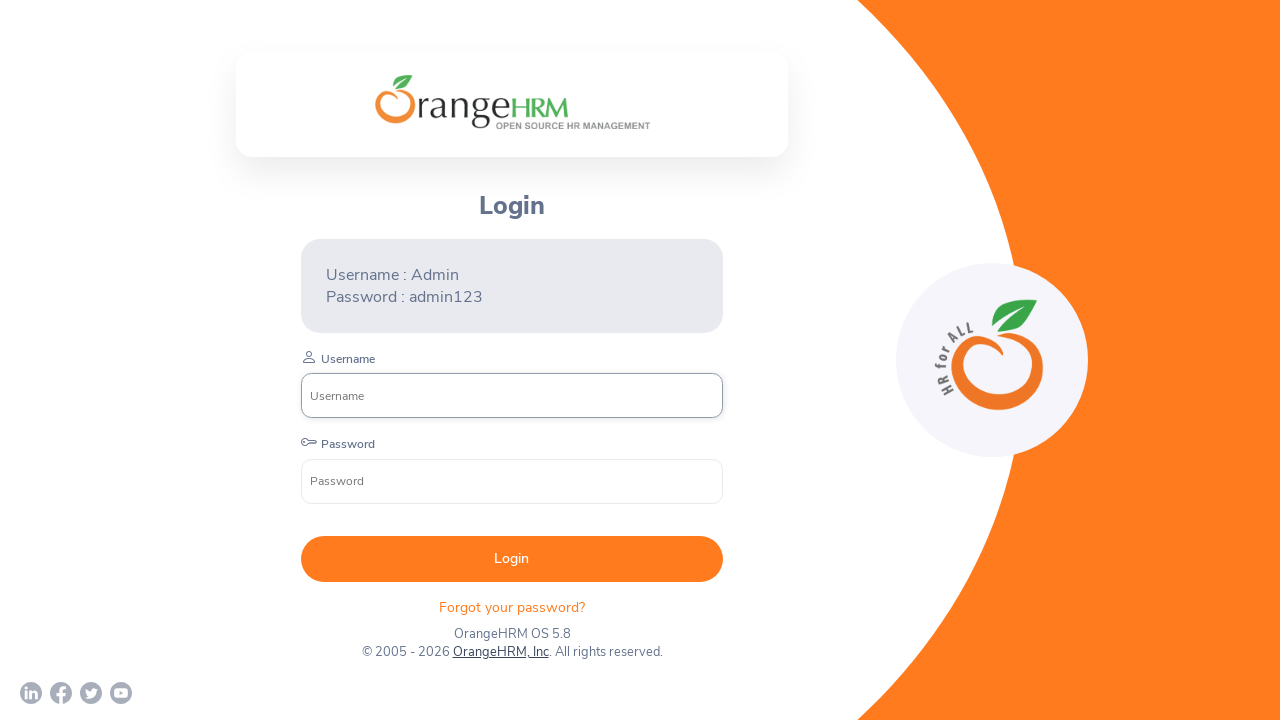

Verified login form is visible on the page
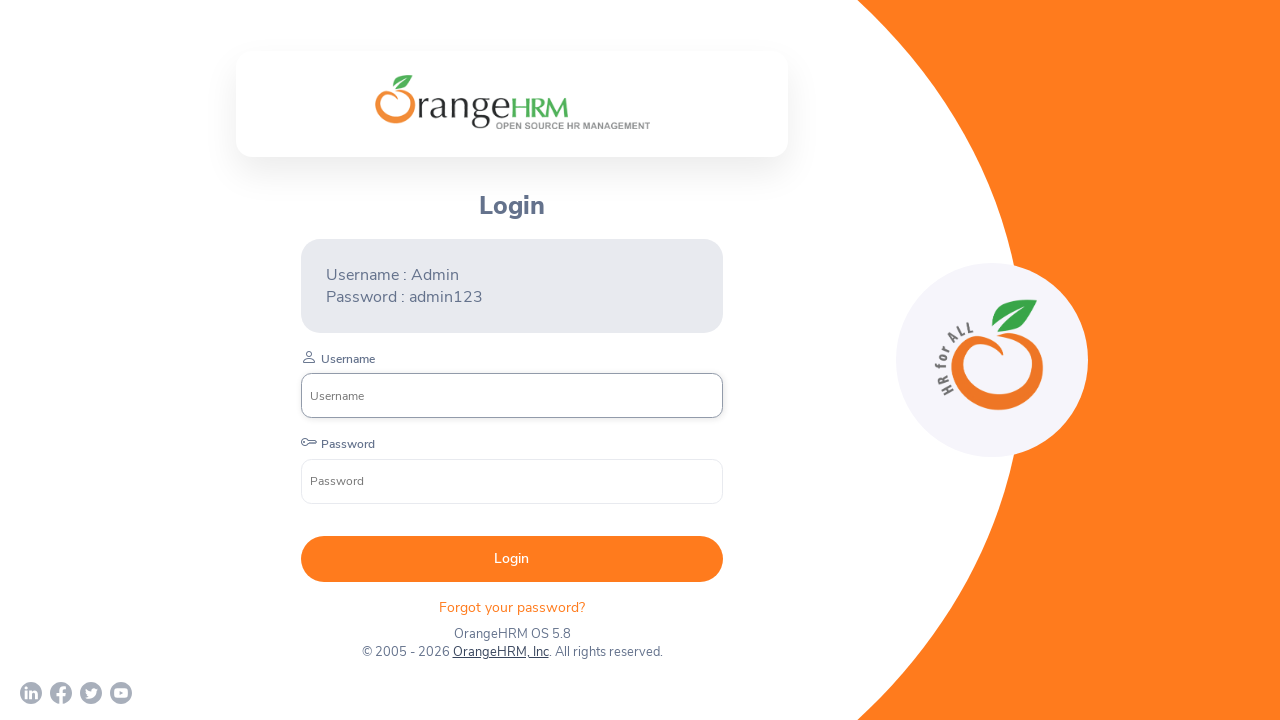

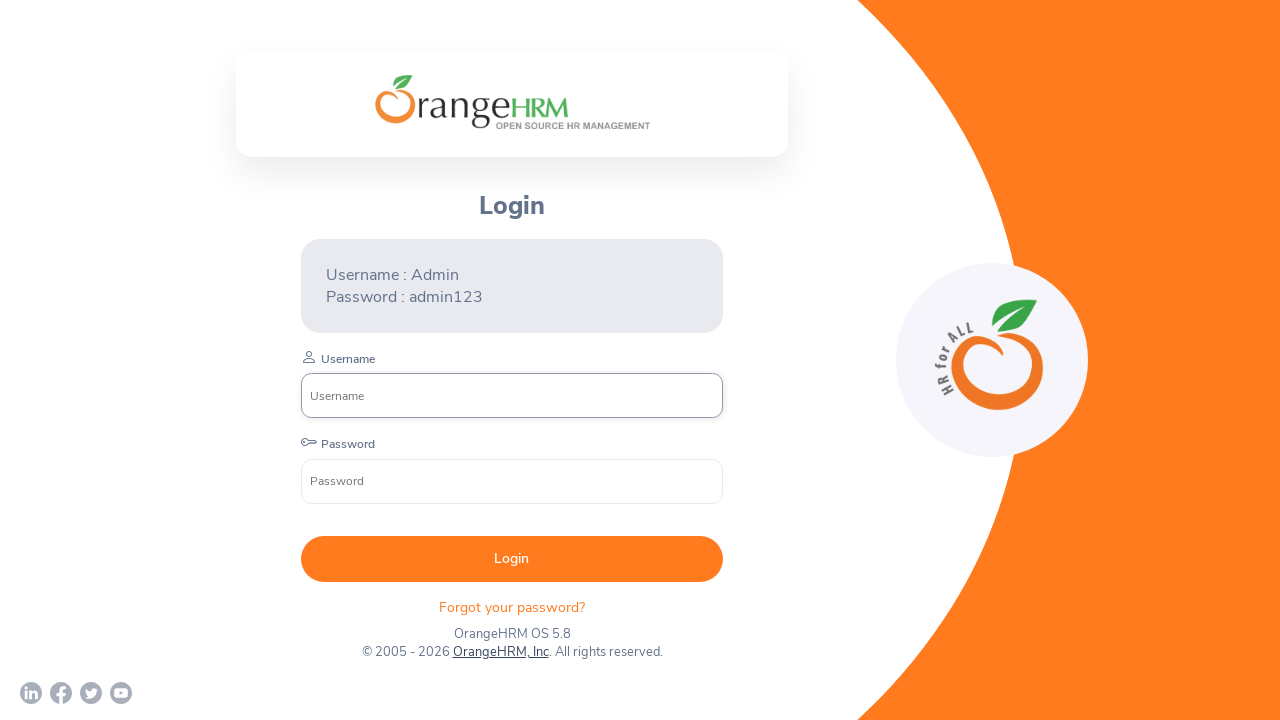